Tests a practice form by filling in first name and last name fields, clearing and re-entering values, and selecting a gender radio button

Starting URL: https://demoqa.com/automation-practice-form

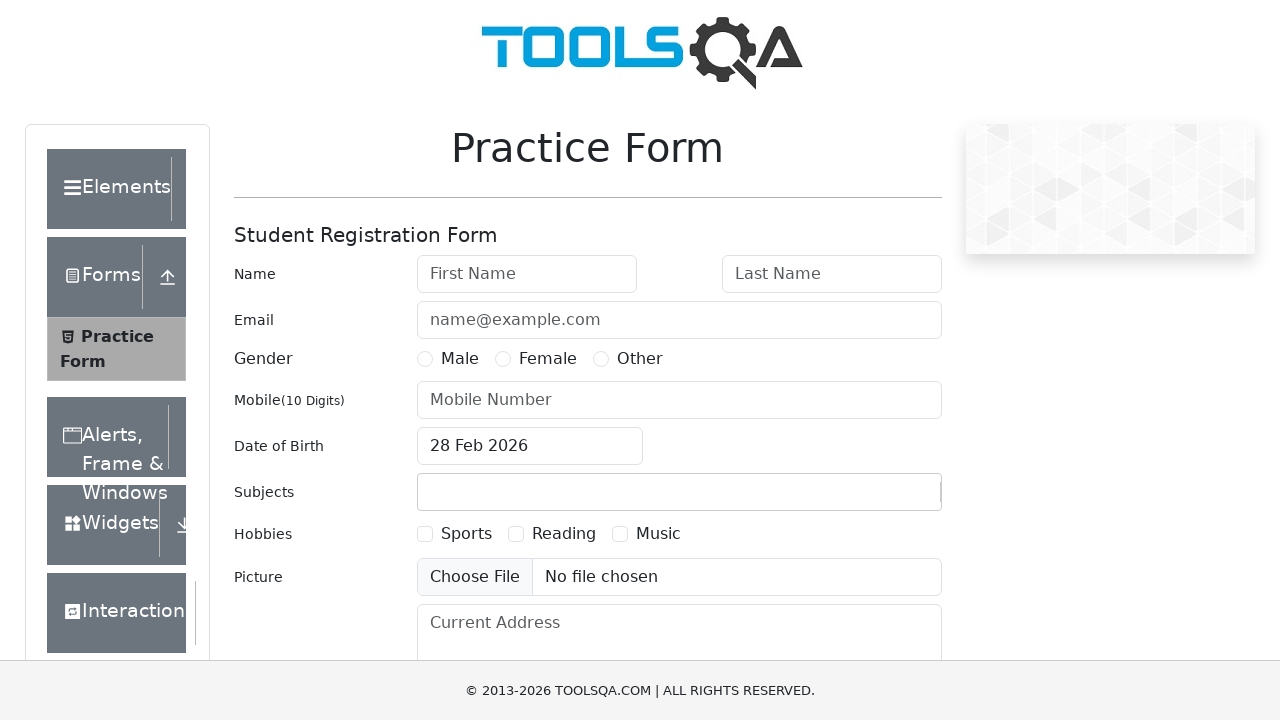

Filled first name field with 'John' on #firstName
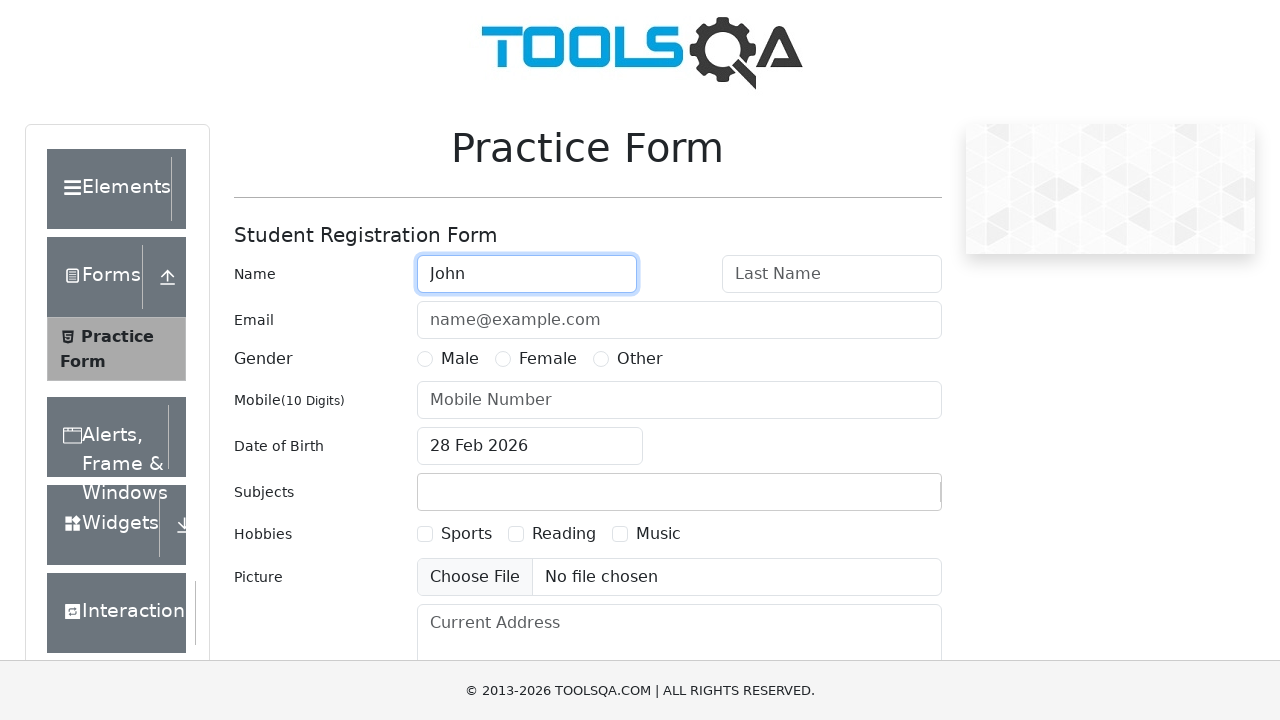

Filled last name field with 'Smith' on #lastName
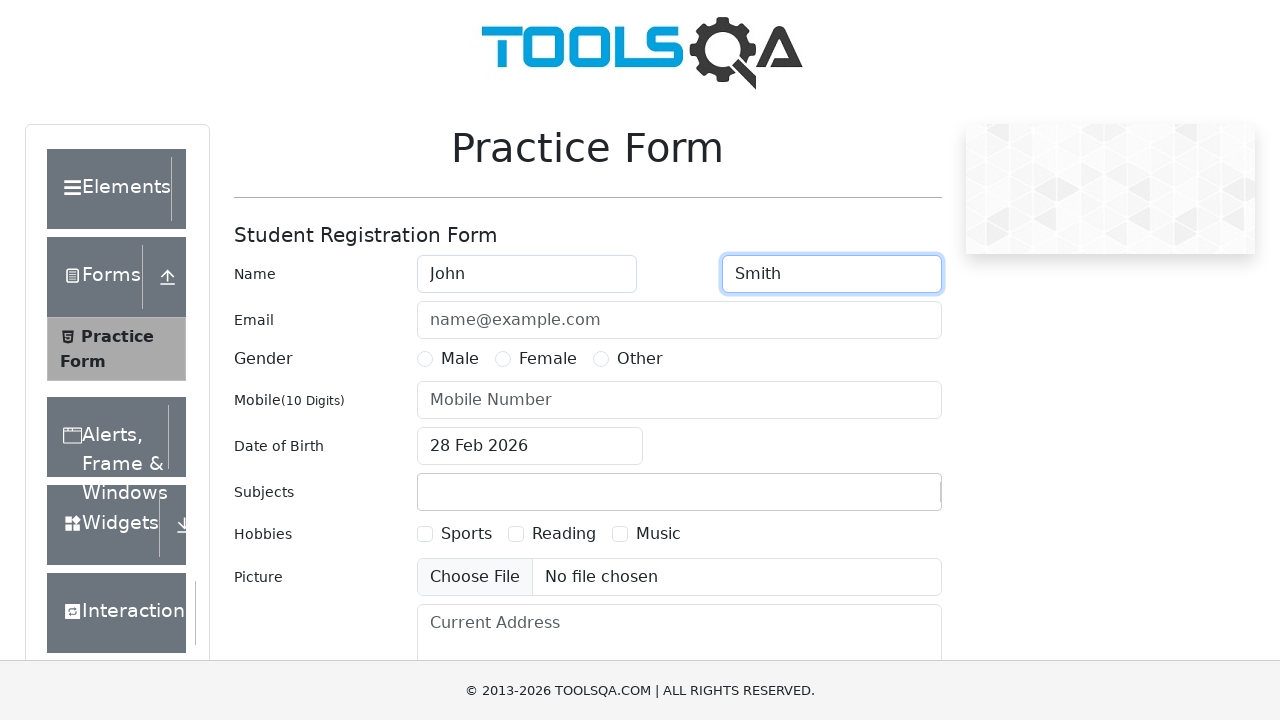

Cleared last name field on #lastName
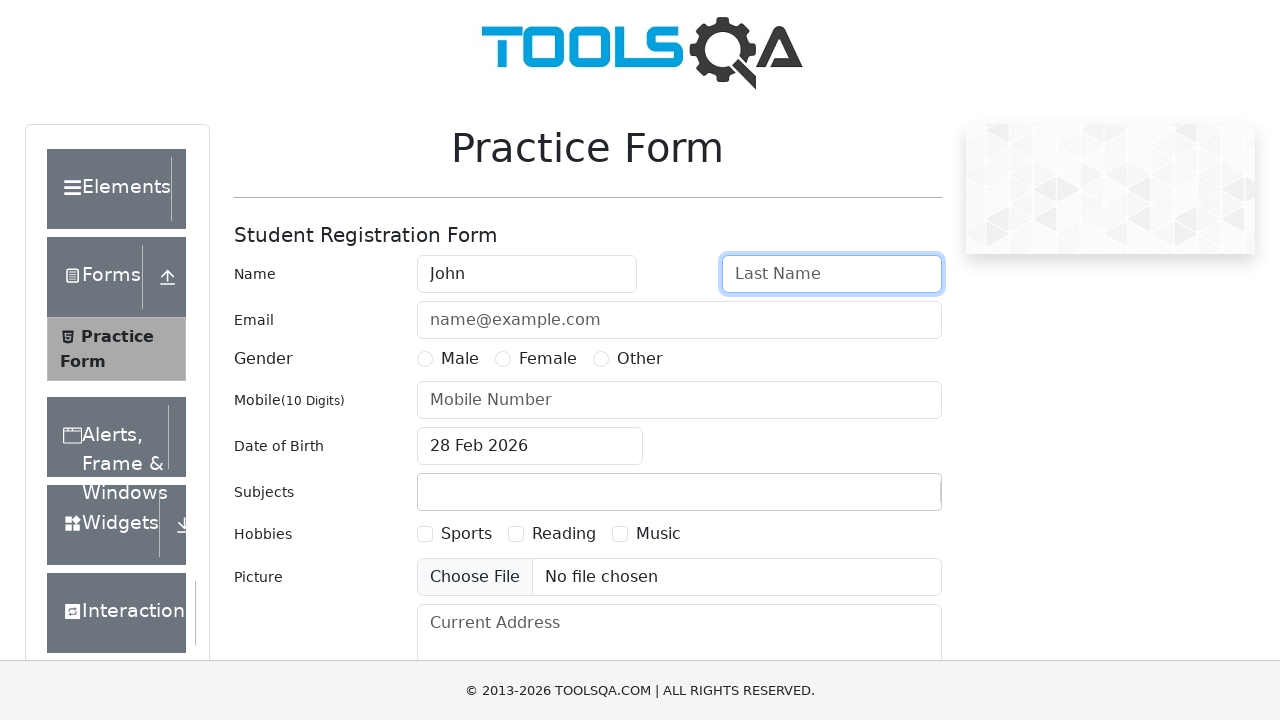

Filled last name field with 'Brown' on #lastName
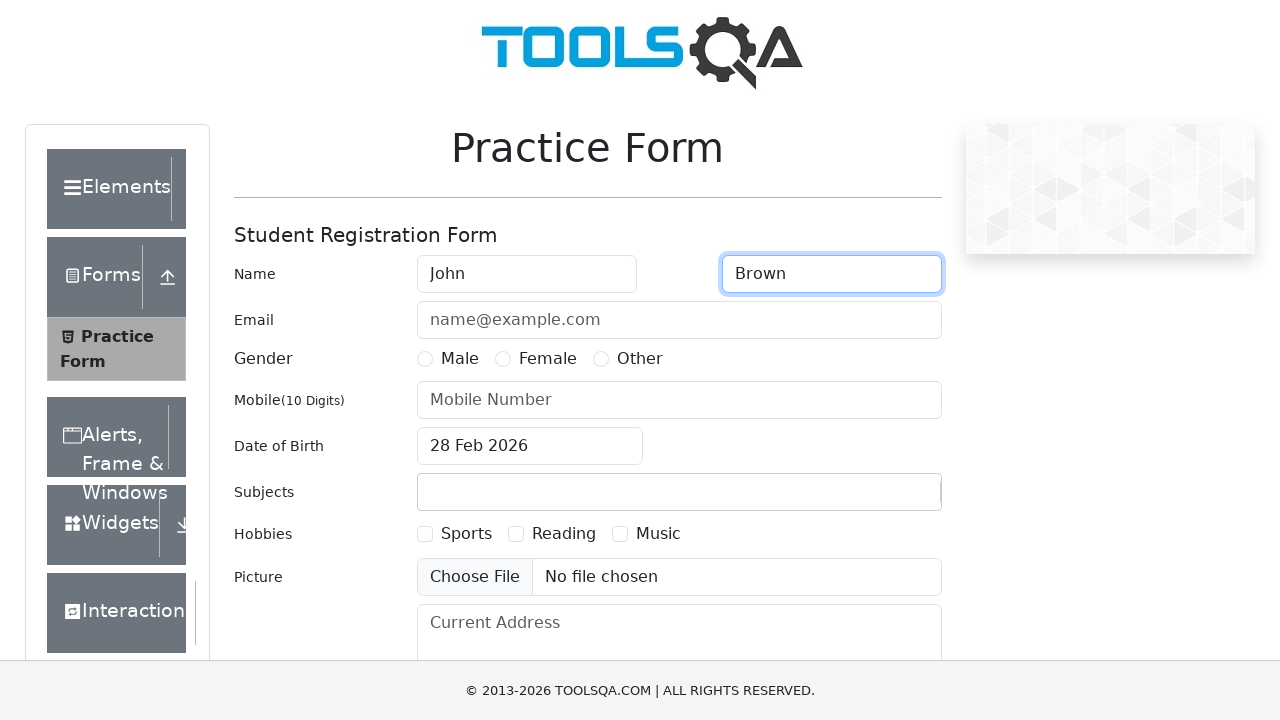

Re-filled last name field with 'Smith' on #lastName
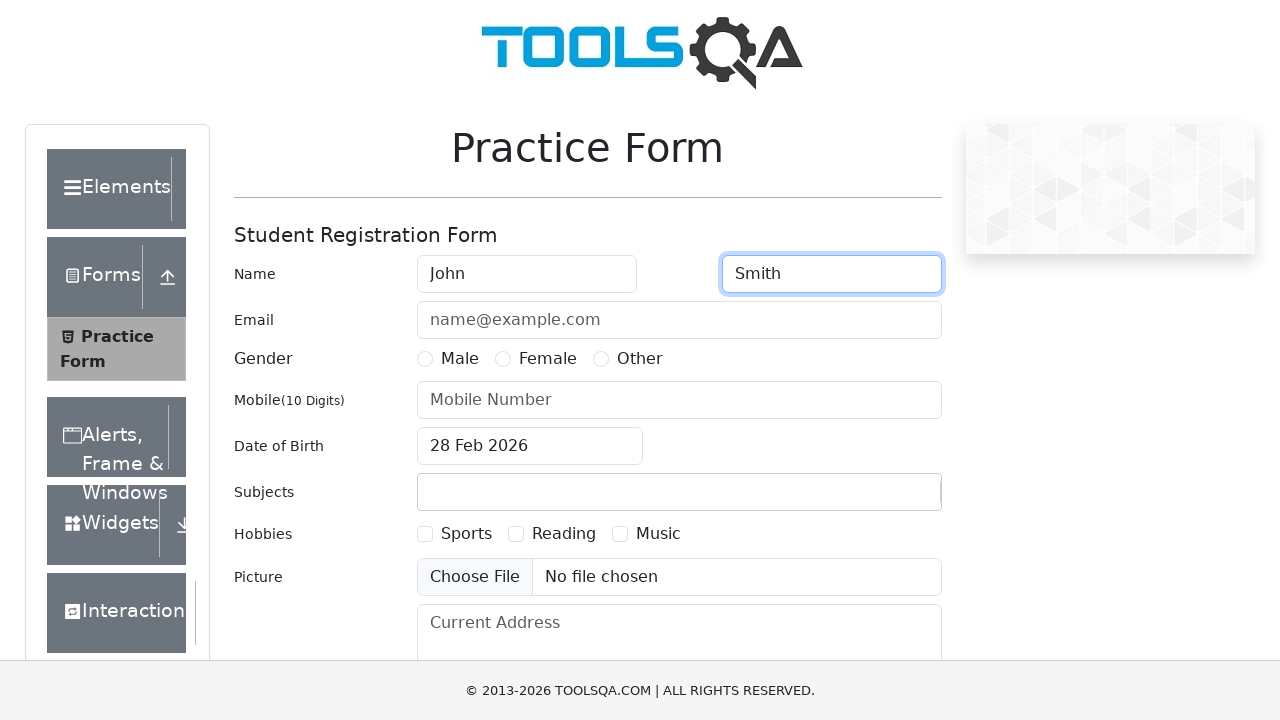

Selected Male gender radio button at (460, 359) on label[for='gender-radio-1']
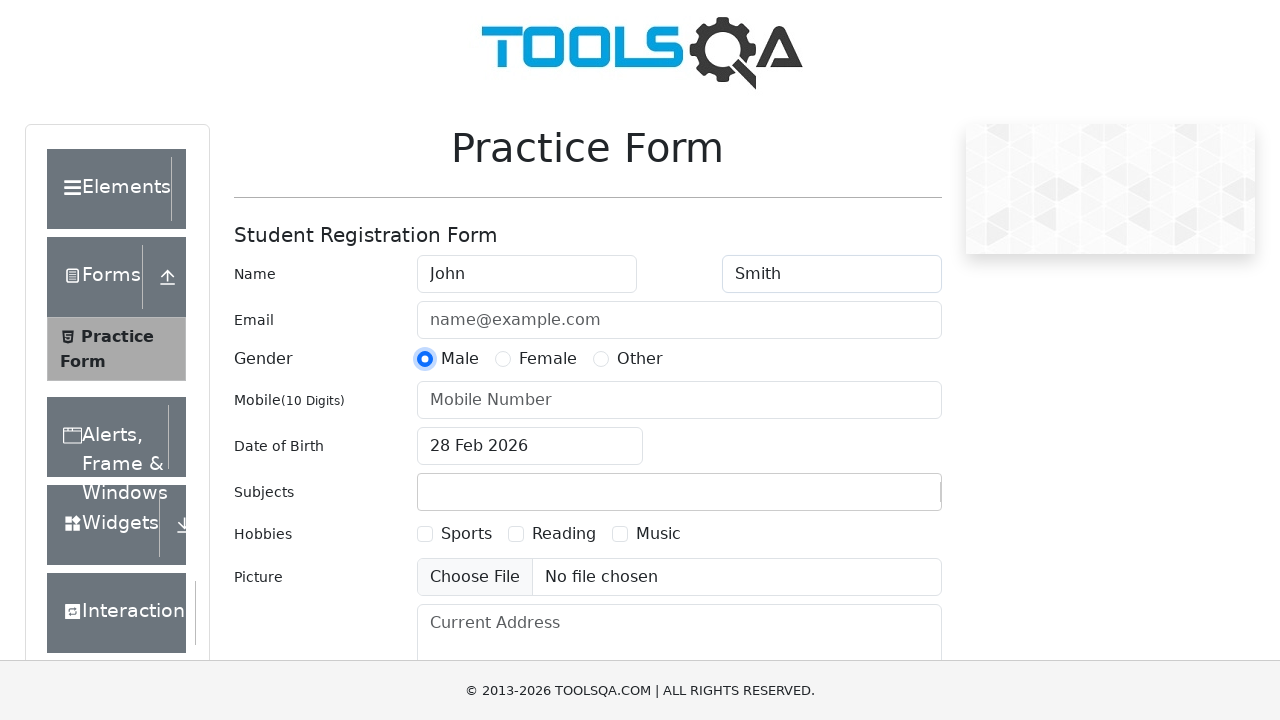

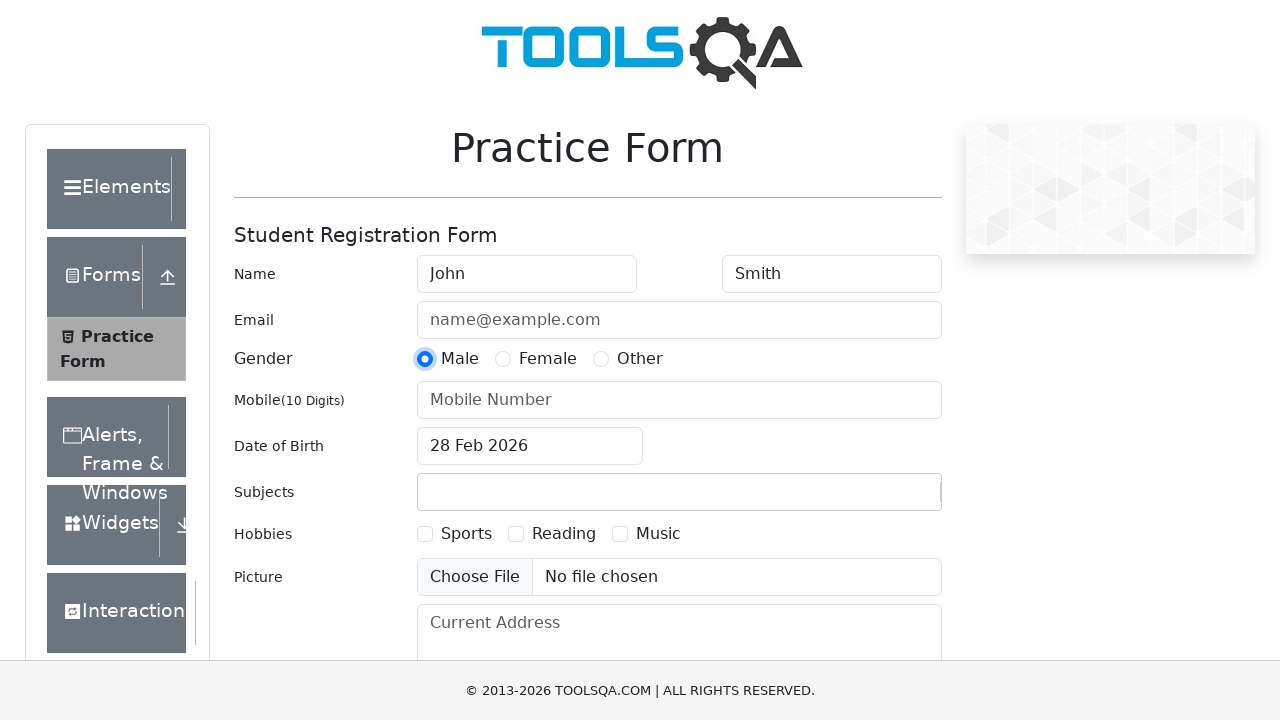